Tests login and logout functionality on a sample application by entering username and password, verifying welcome message, and logging out

Starting URL: http://uitestingplayground.com/sampleapp

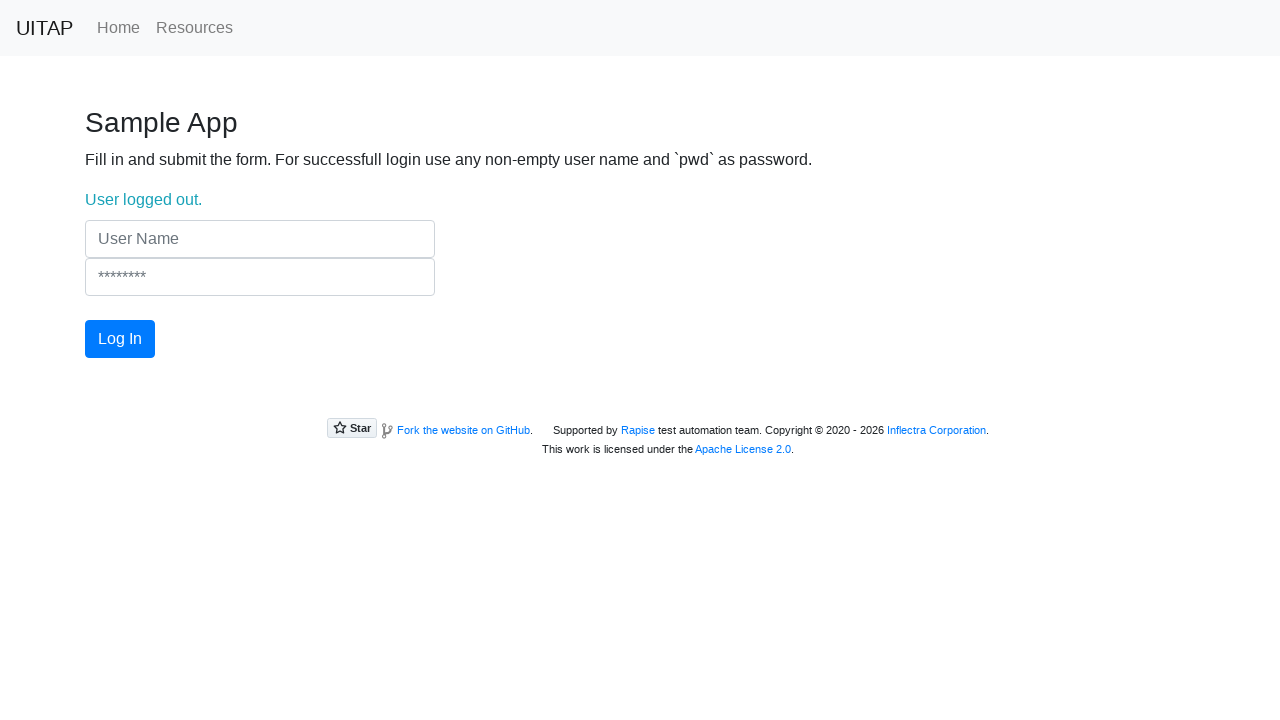

Filled username field with 'testuser123' on input[name='UserName']
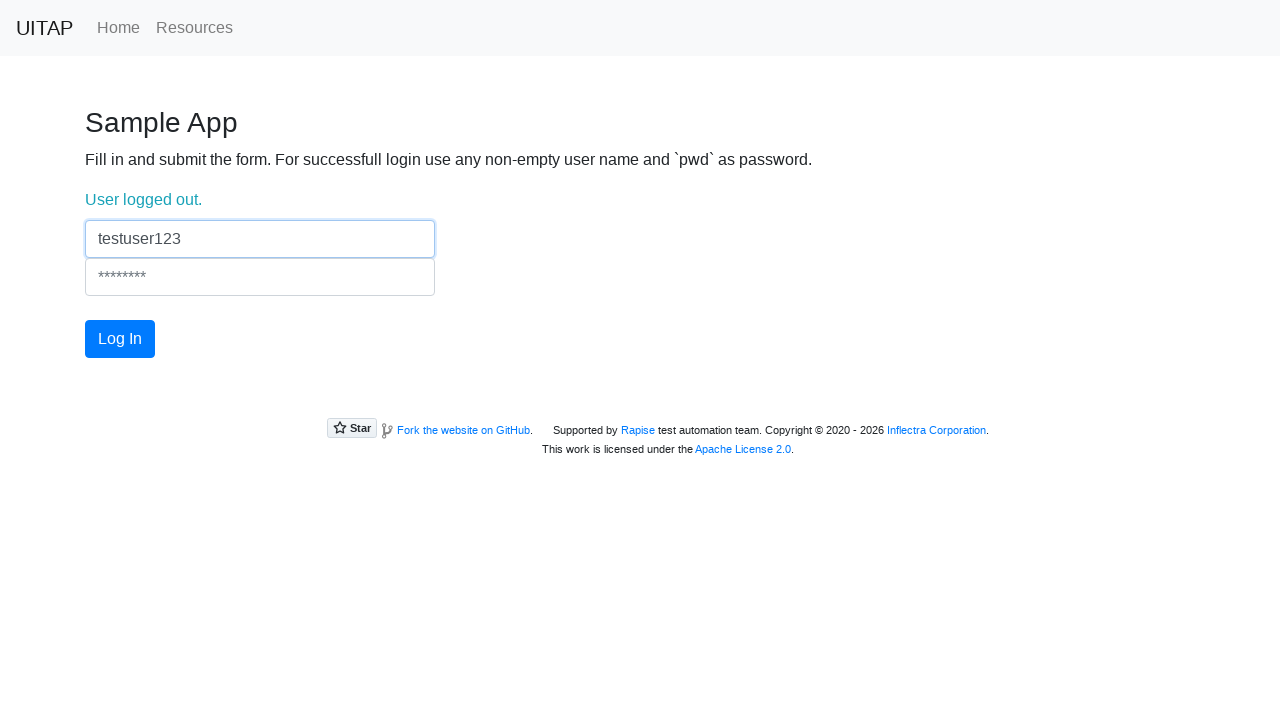

Filled password field with 'pwd' on input[name='Password']
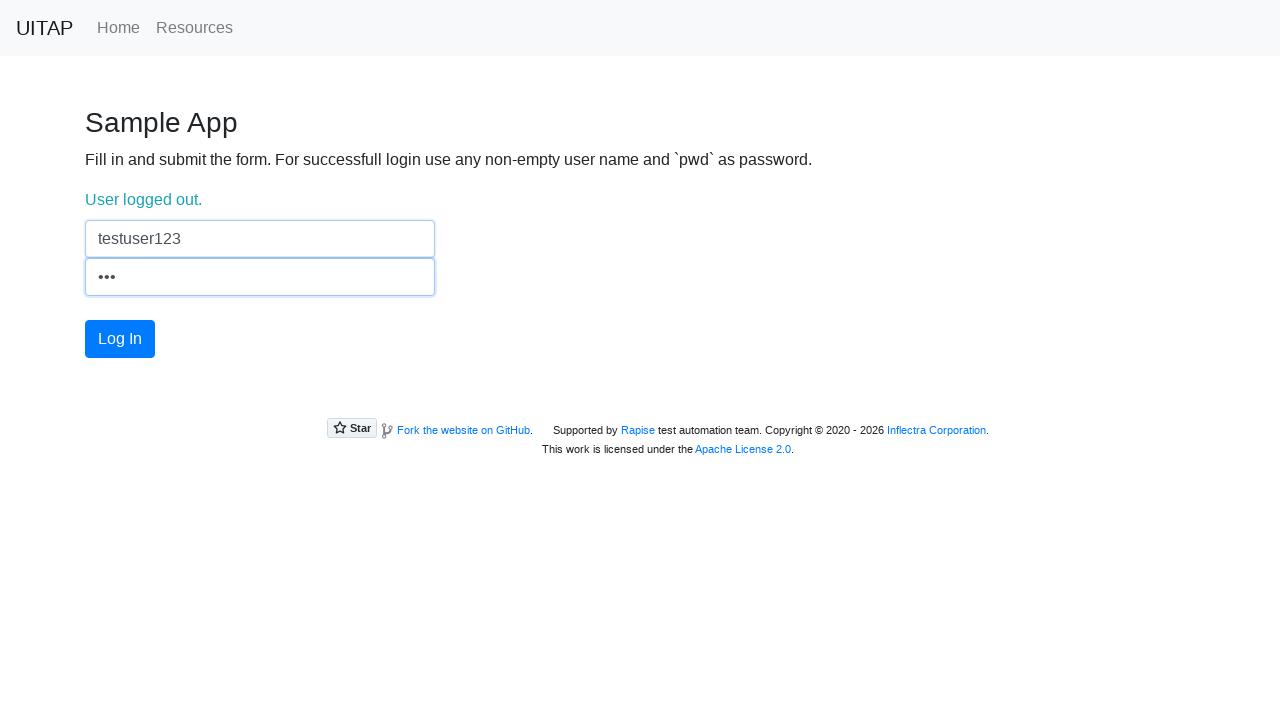

Clicked login button at (120, 339) on #login
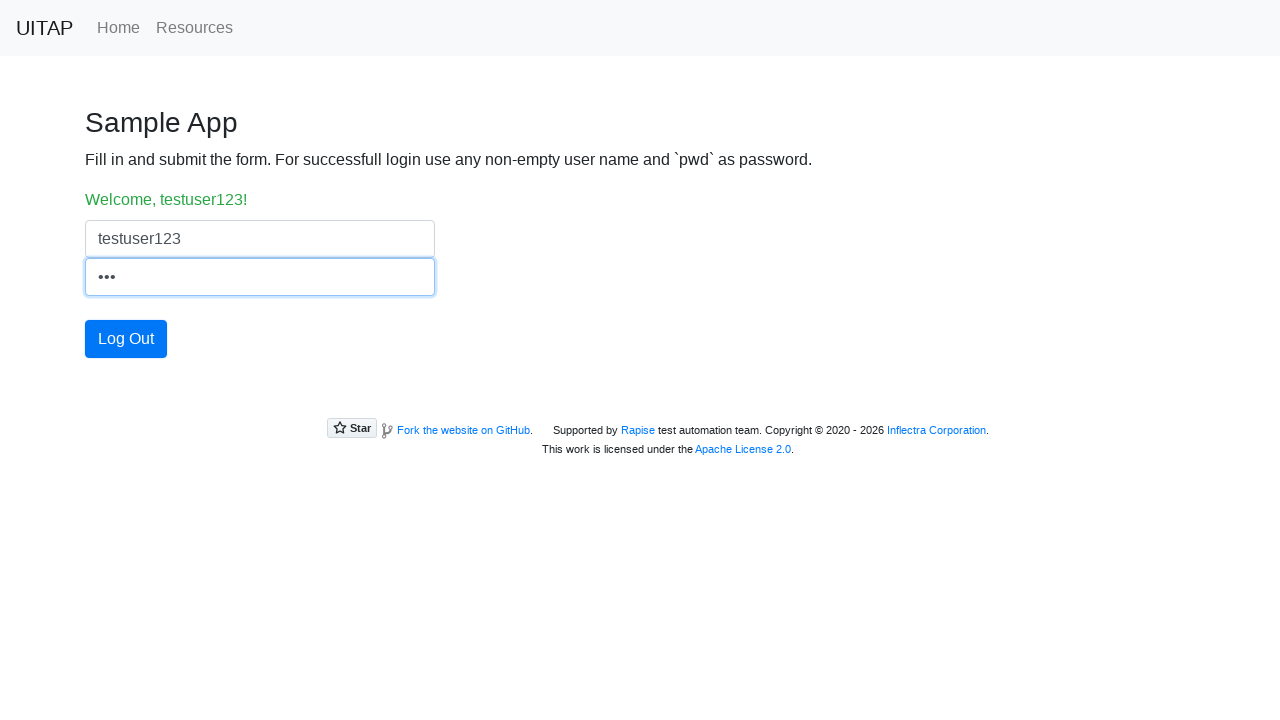

Verified welcome message 'Welcome, testuser123!' appeared
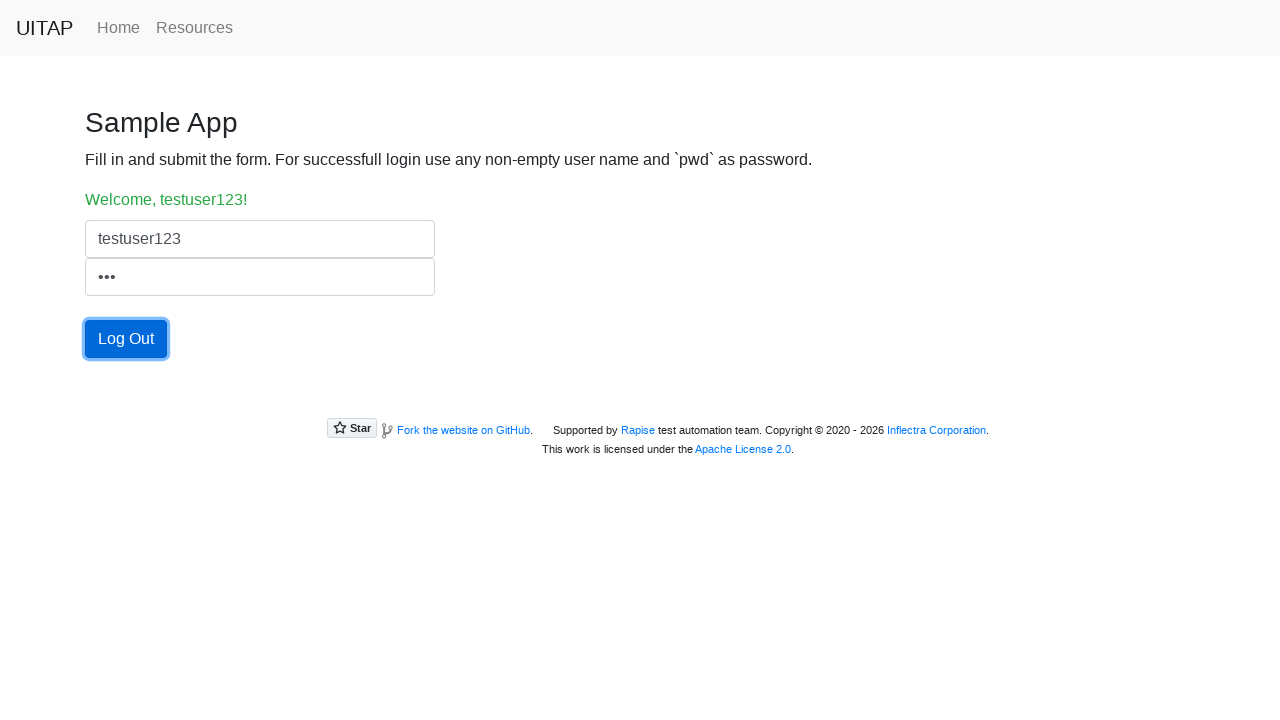

Clicked logout button at (126, 339) on button:has-text('Log Out')
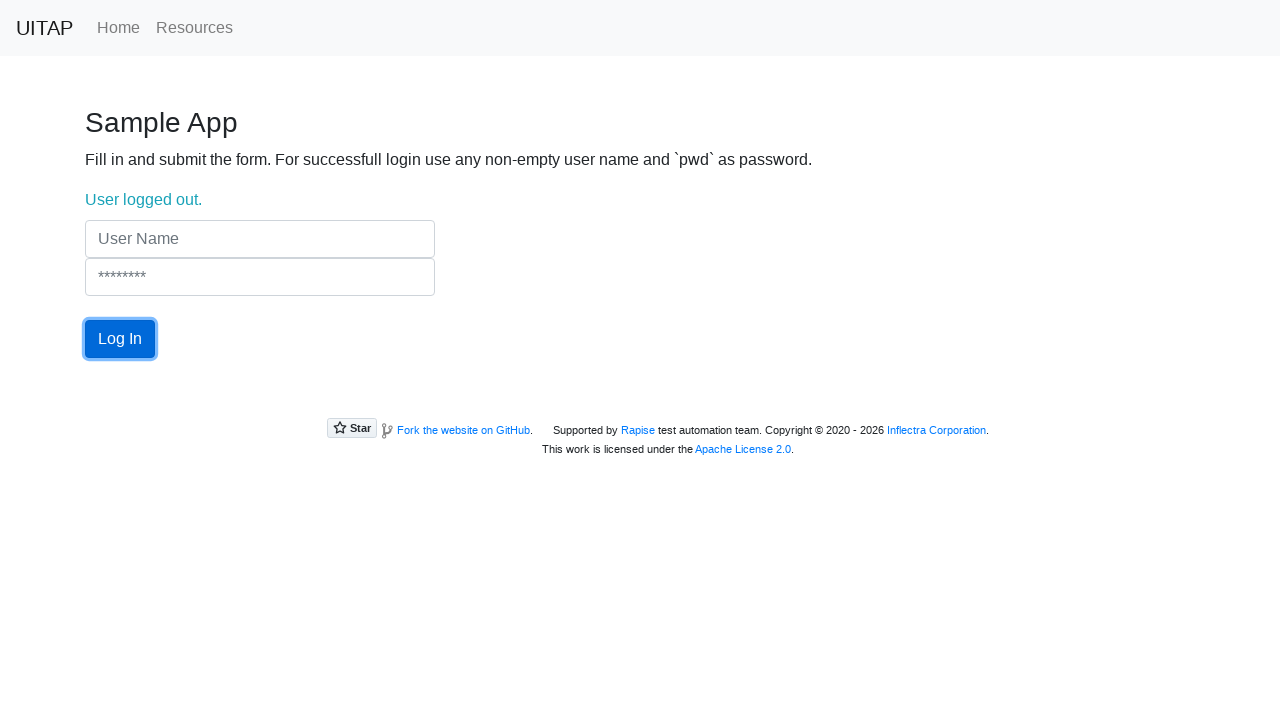

Verified logout message 'User logged out.' appeared
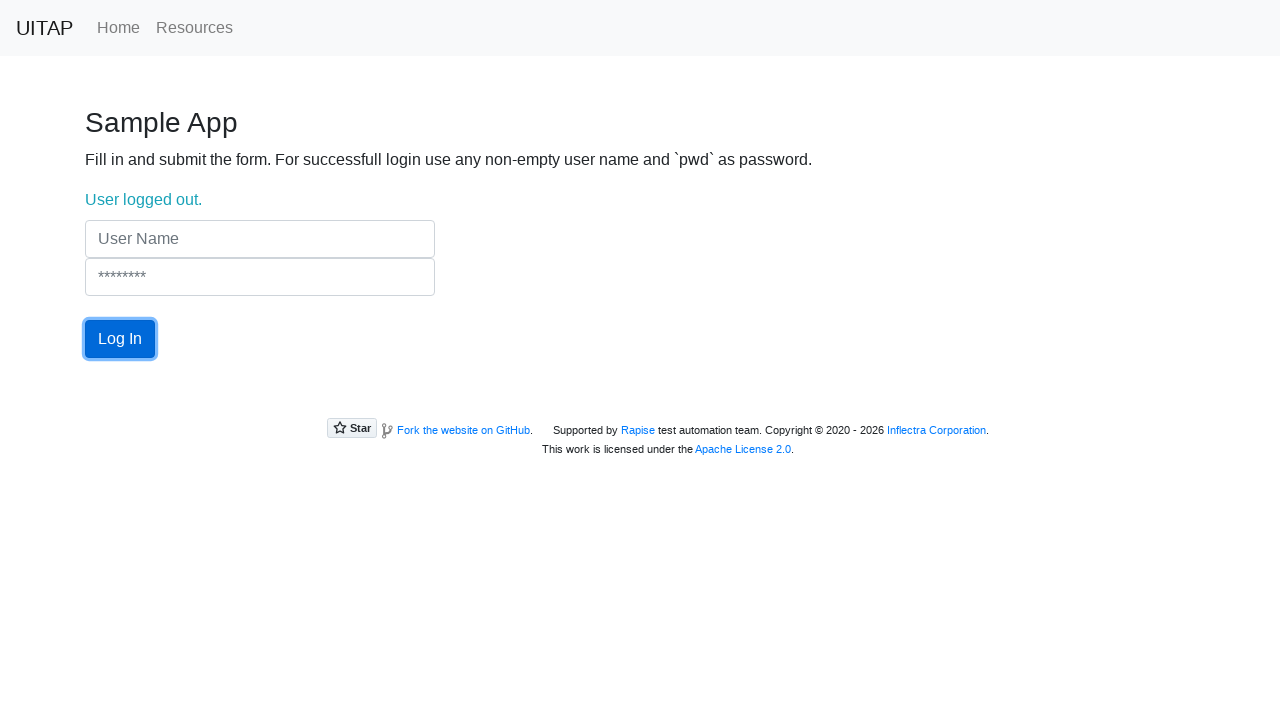

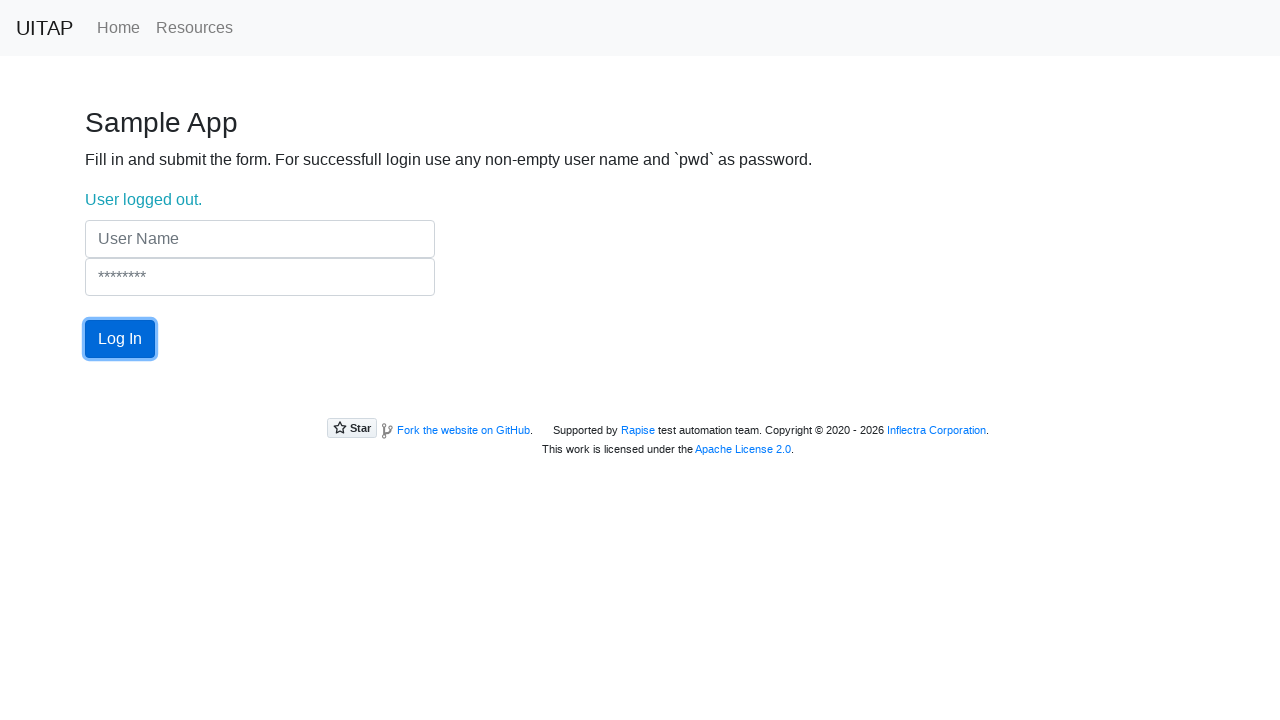